Navigates to the Sketch.io sketchpad application and waits for it to load

Starting URL: https://sketch.io/sketchpad/

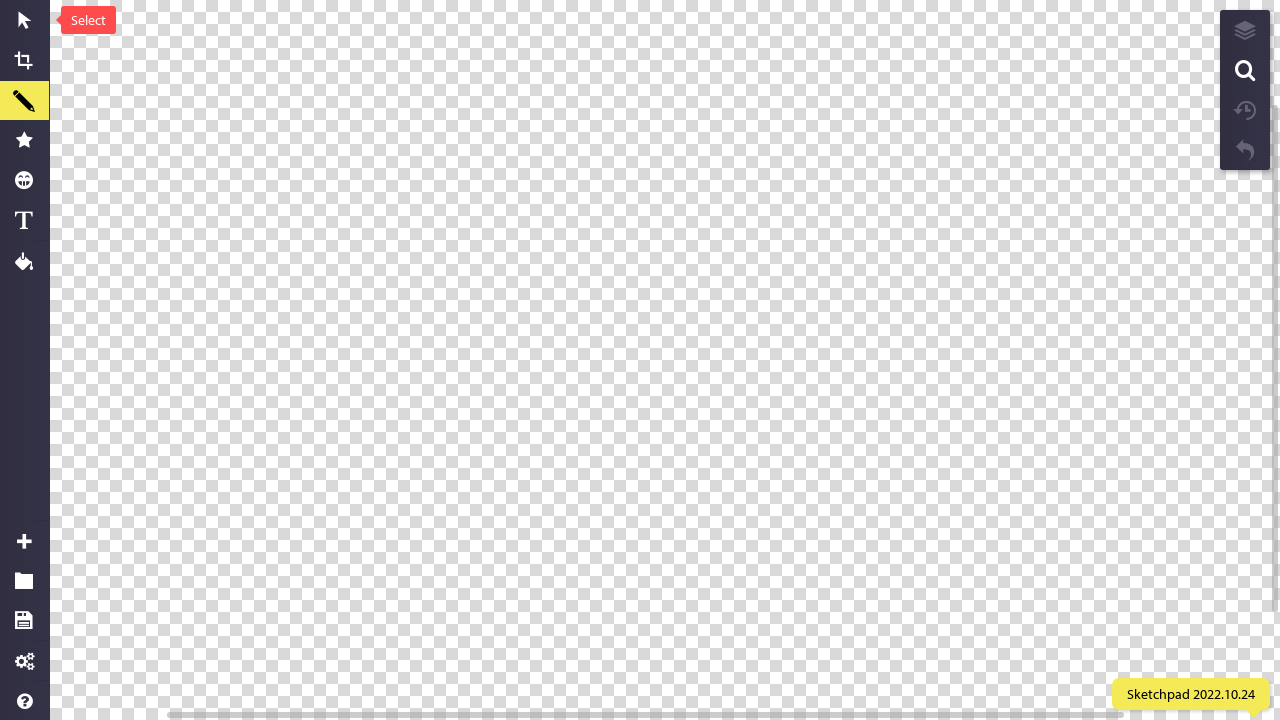

Navigated to Sketch.io sketchpad application
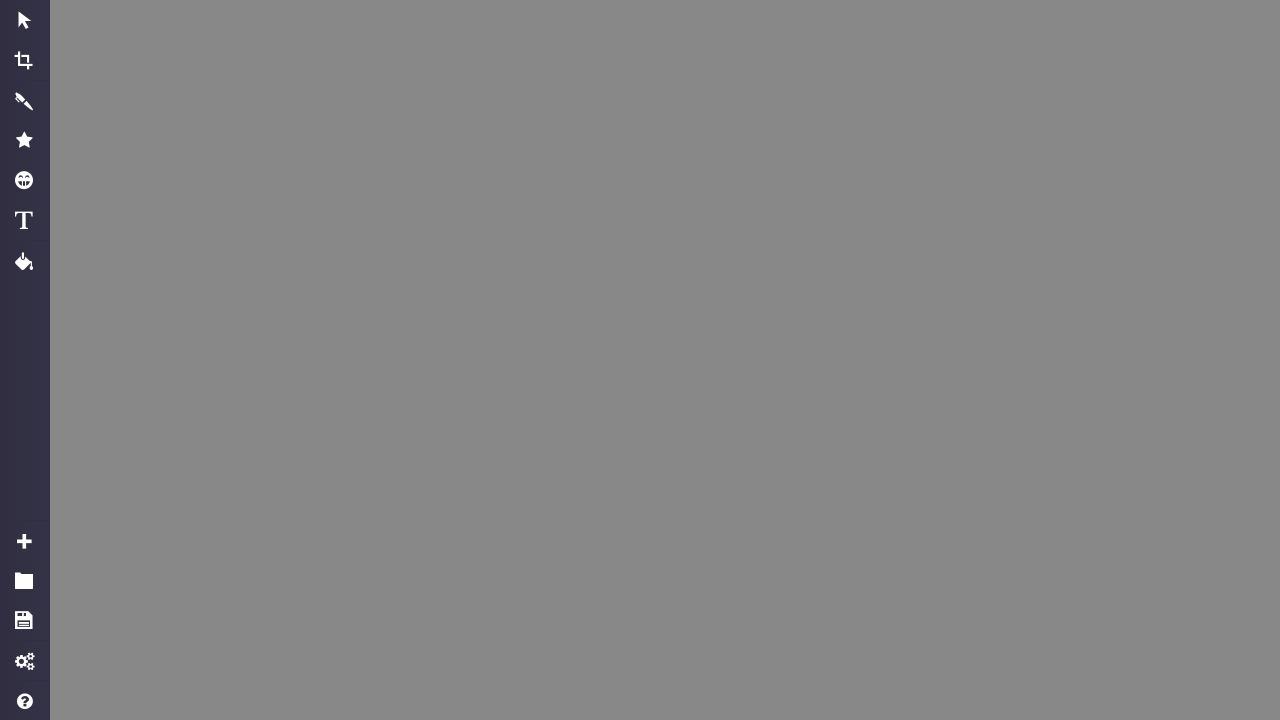

Waited 5 seconds for sketchpad to fully load
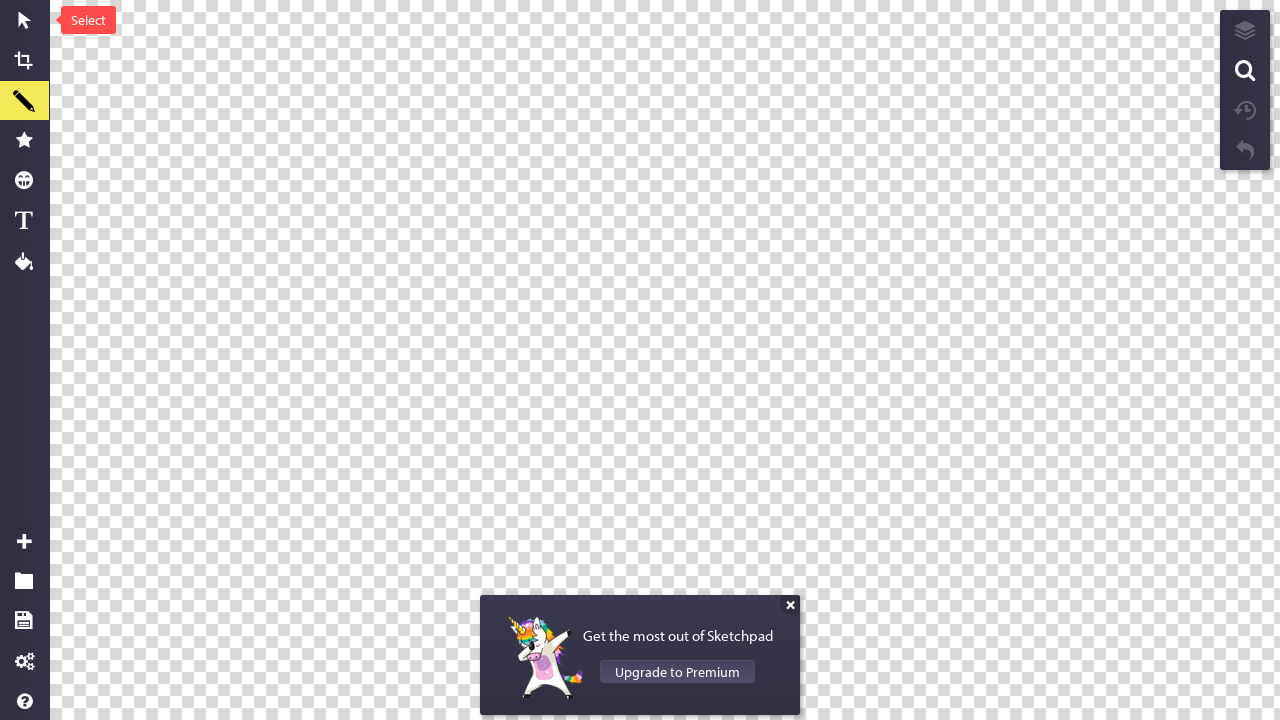

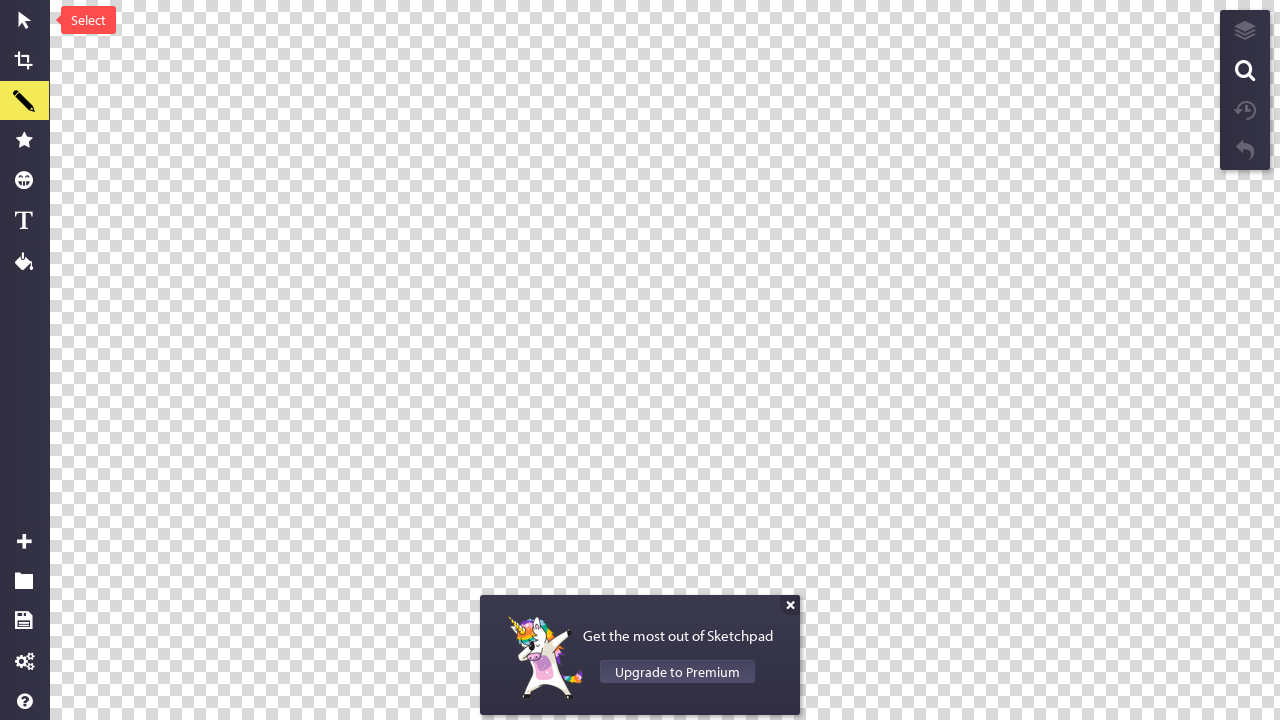